Tests opening and closing a small modal dialog

Starting URL: https://demoqa.com/modal-dialogs

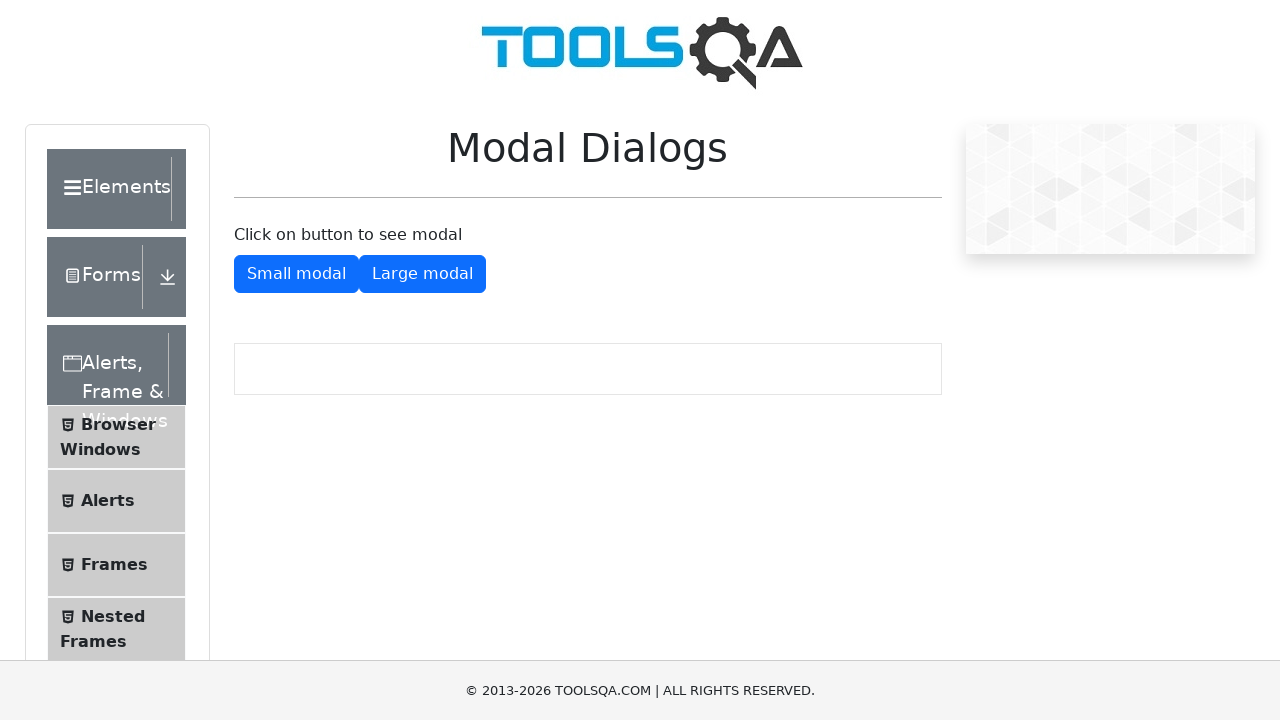

Clicked button to open small modal dialog at (296, 274) on #showSmallModal
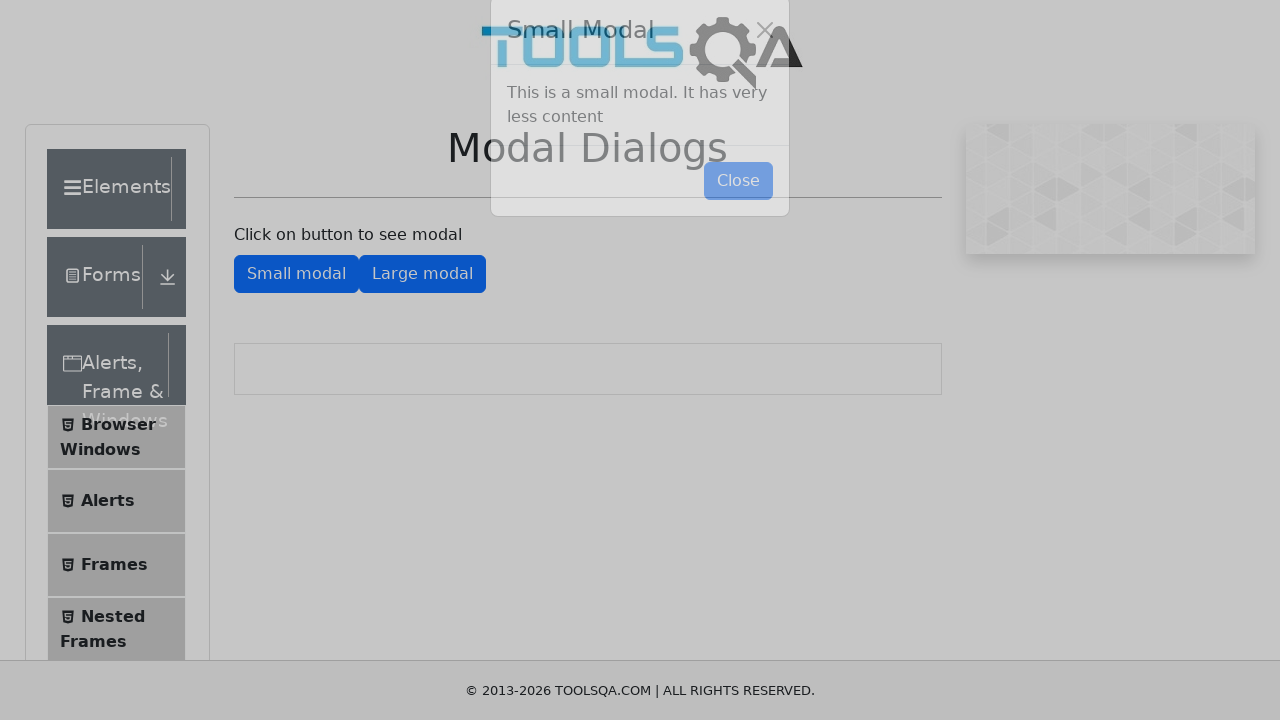

Clicked button to close small modal dialog at (738, 214) on #closeSmallModal
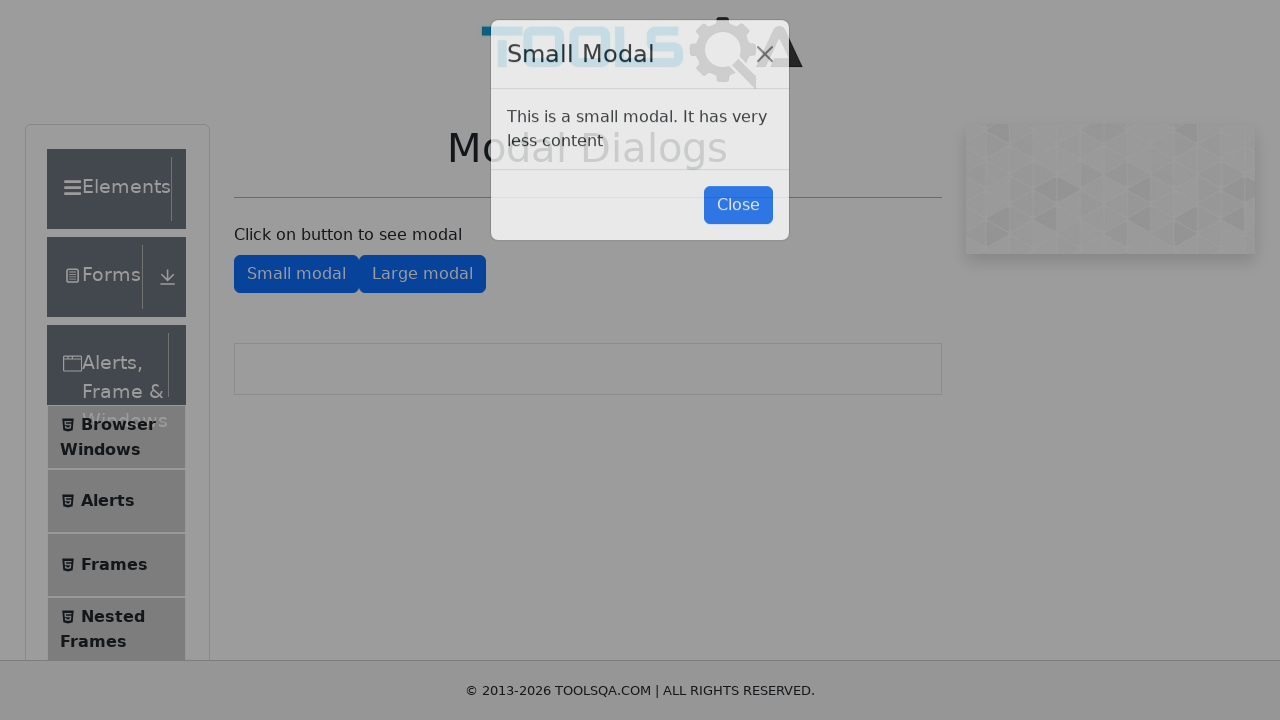

Verified that large modal button is still visible after closing small modal
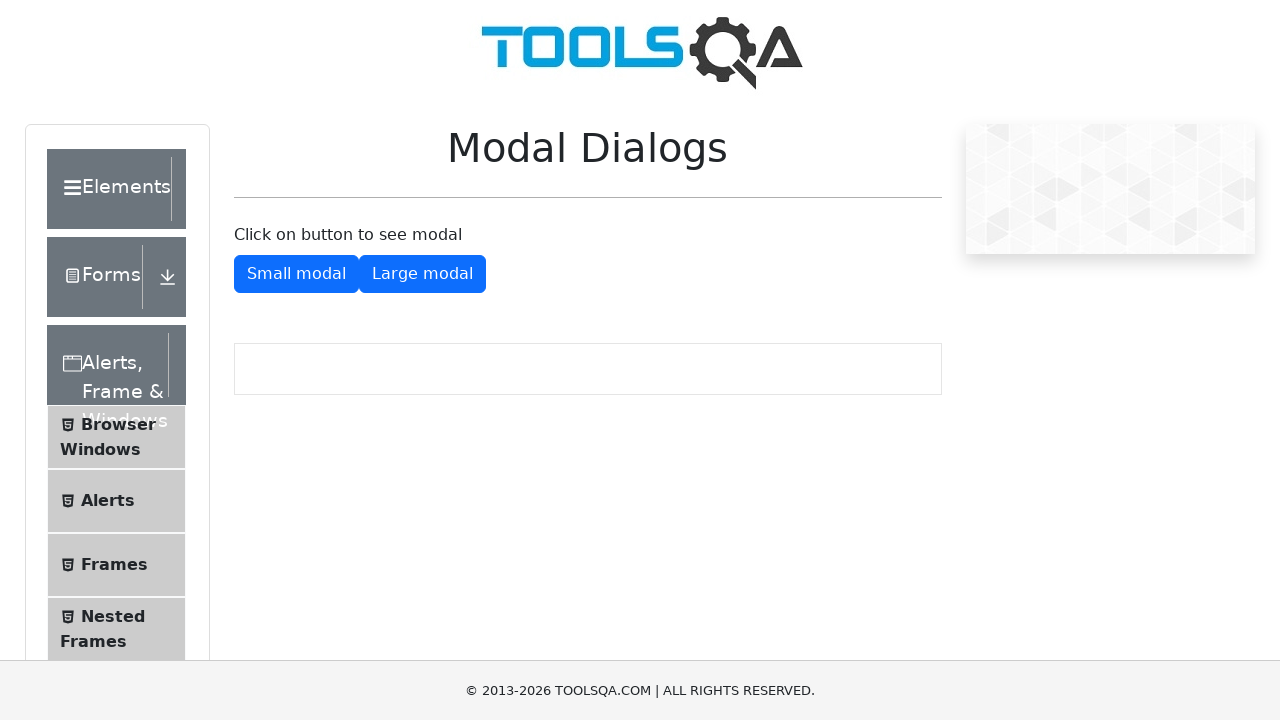

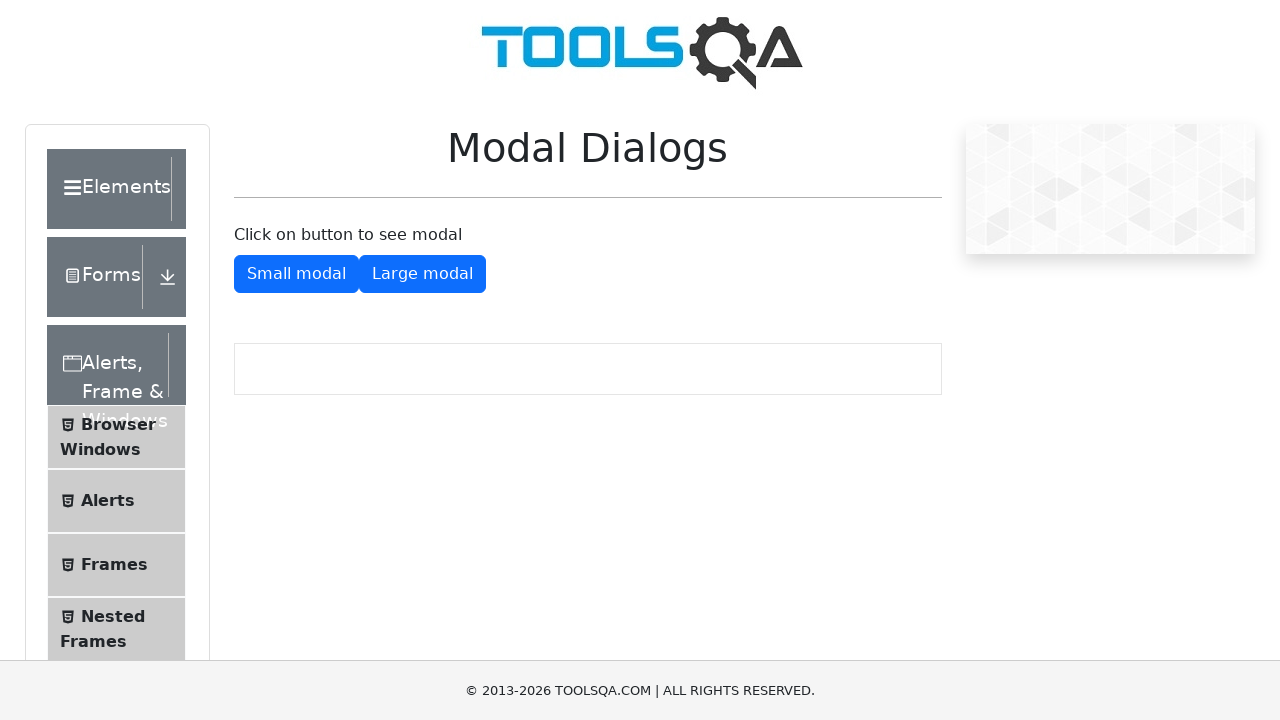